Navigates to the login page and verifies the branding element is visible

Starting URL: https://opensource-demo.orangehrmlive.com/web/index.php/auth/login

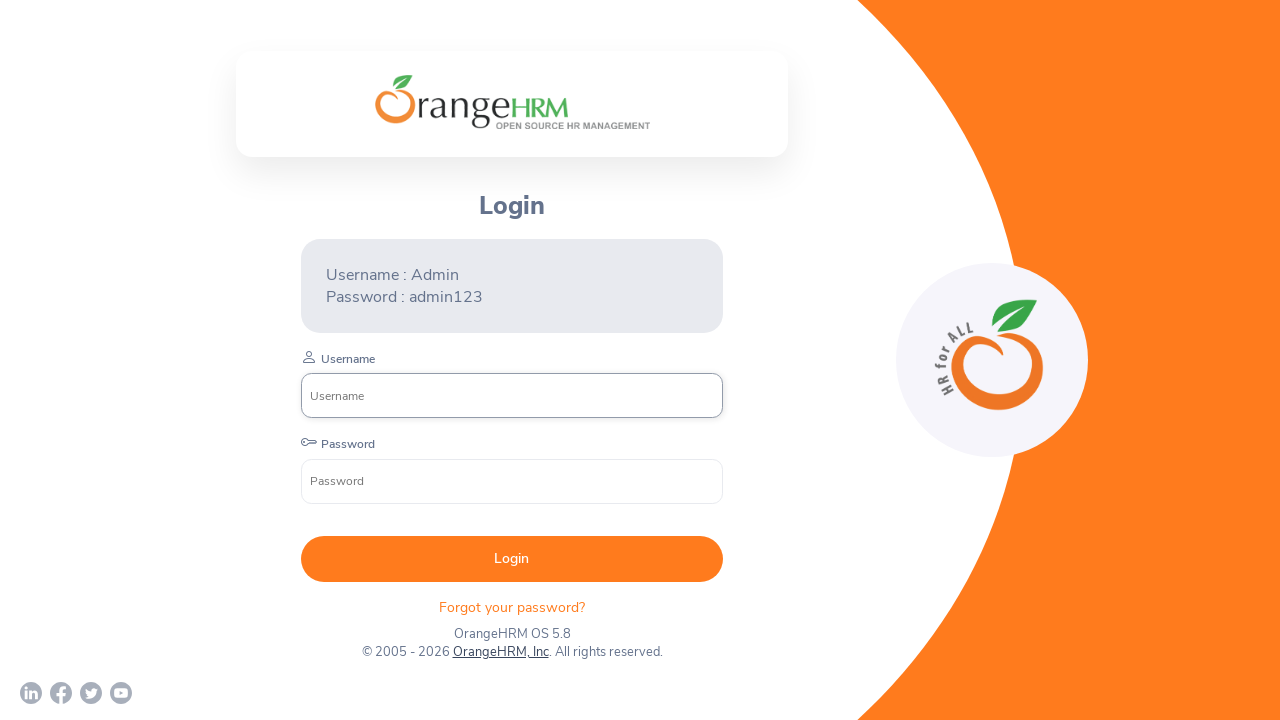

Navigated to OrangeHRM login page
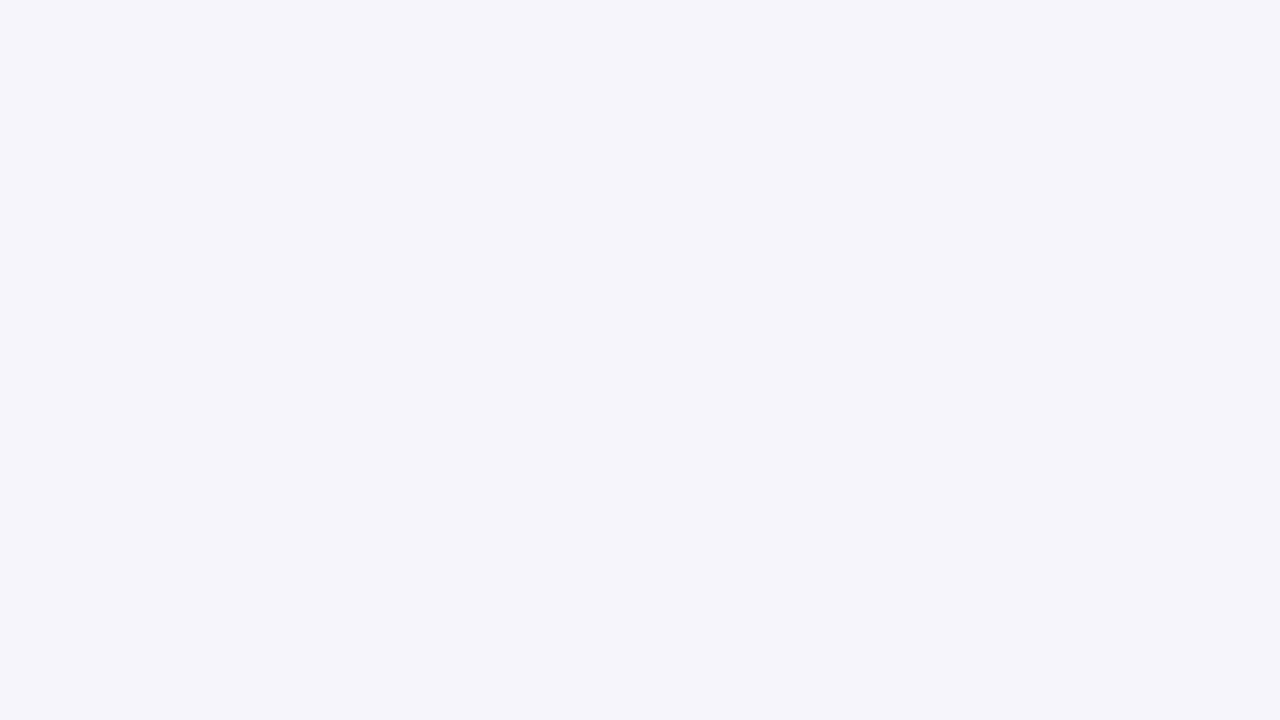

Verified branding element is visible on login page
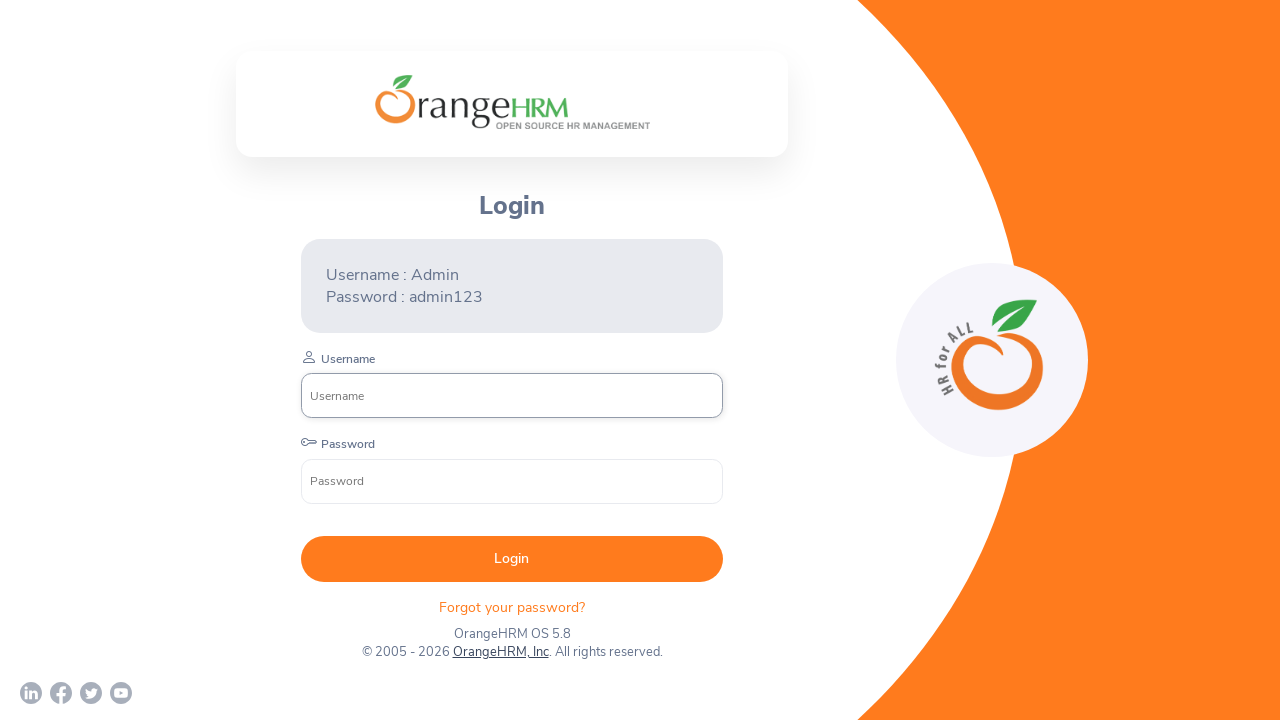

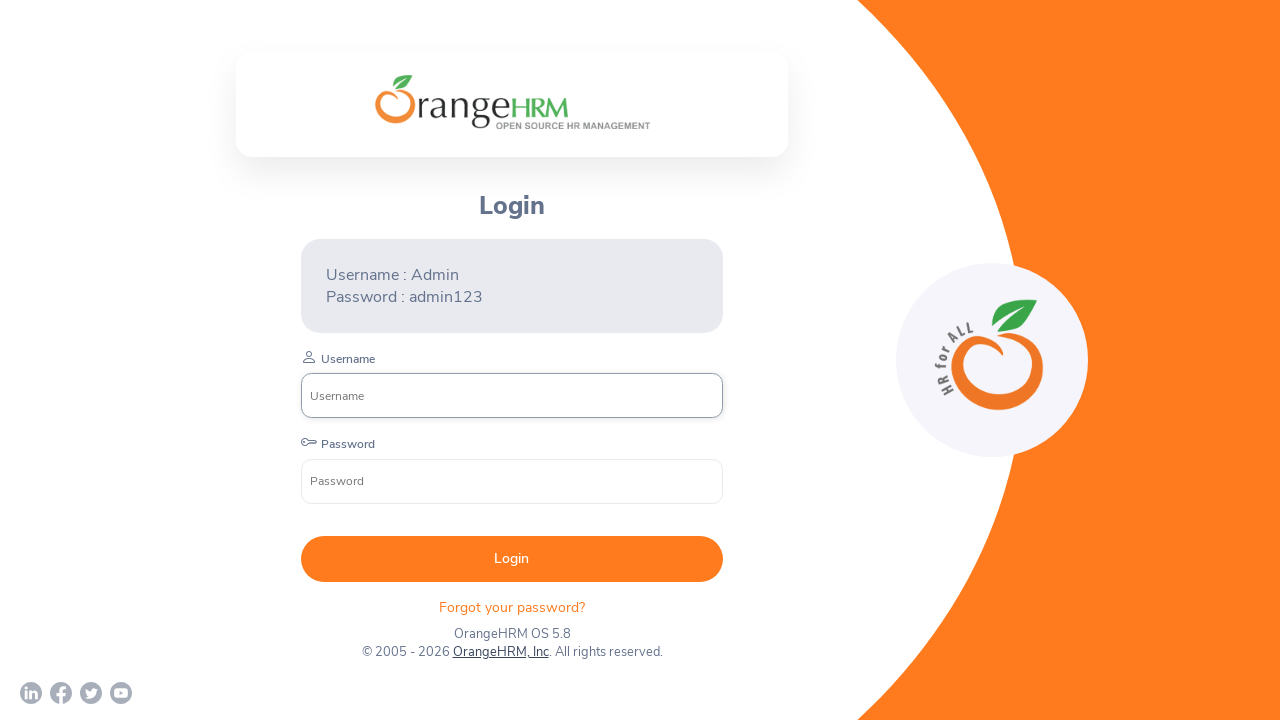